Tests scrolling to form elements and filling in name and date fields on a page with scrollable content

Starting URL: https://formy-project.herokuapp.com/scroll

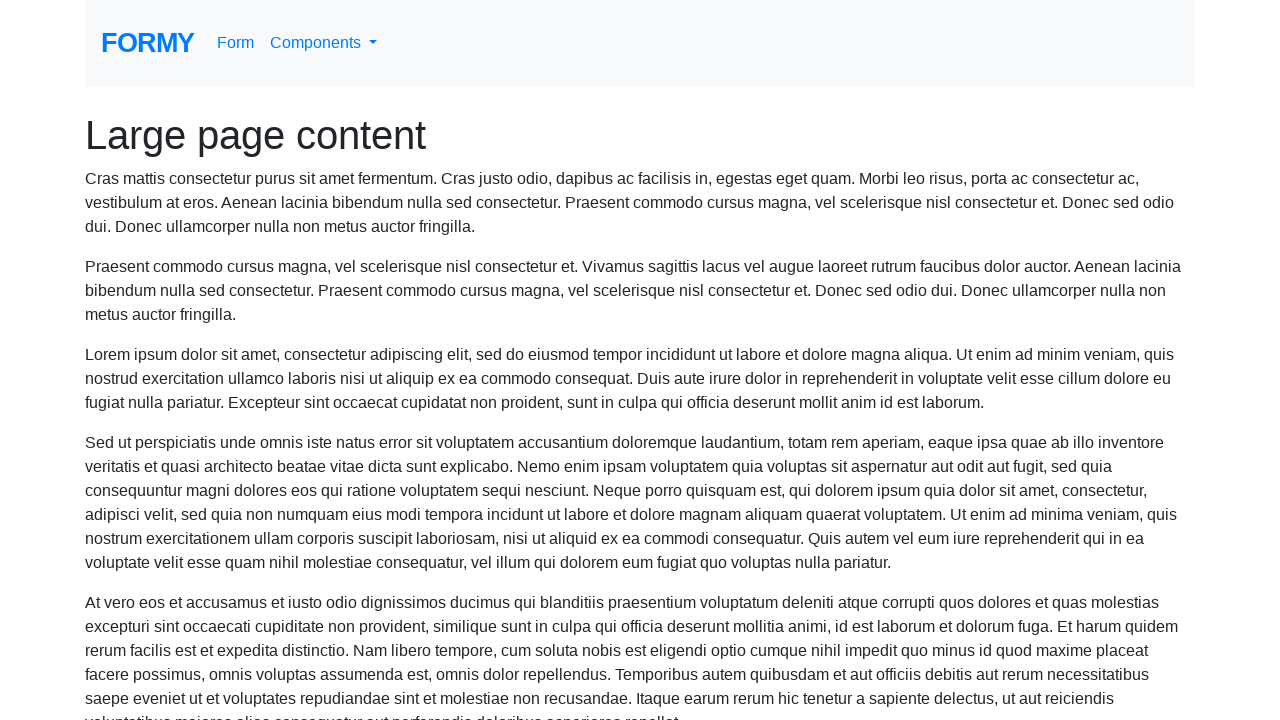

Scrolled name field into view
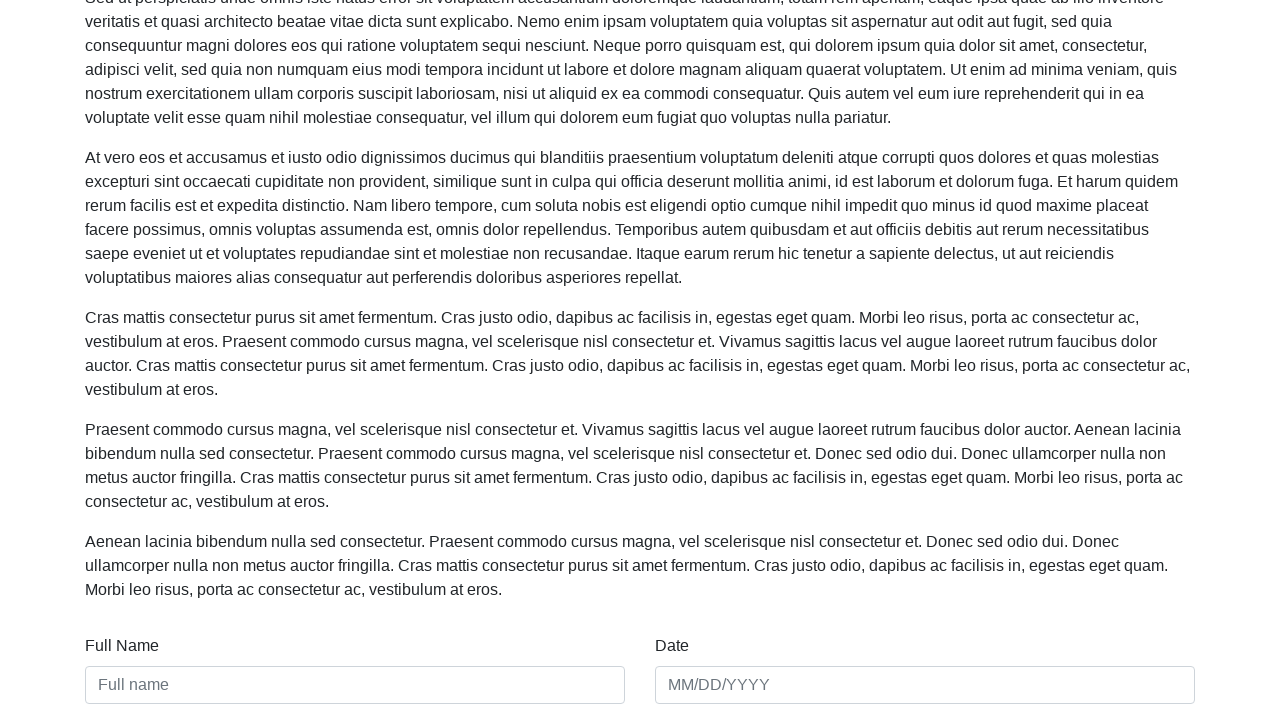

Filled name field with 'Kseniia Nepomniashchaia' on #name
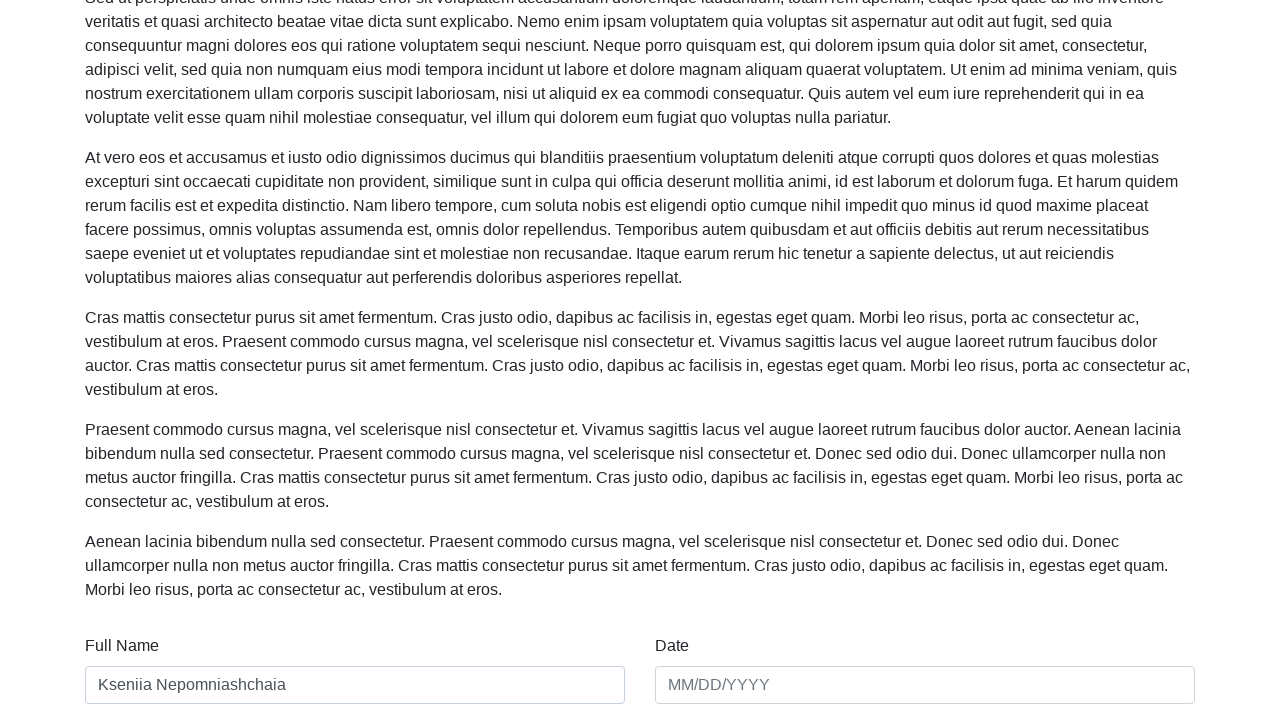

Filled date field with '12/26/2021' on #date
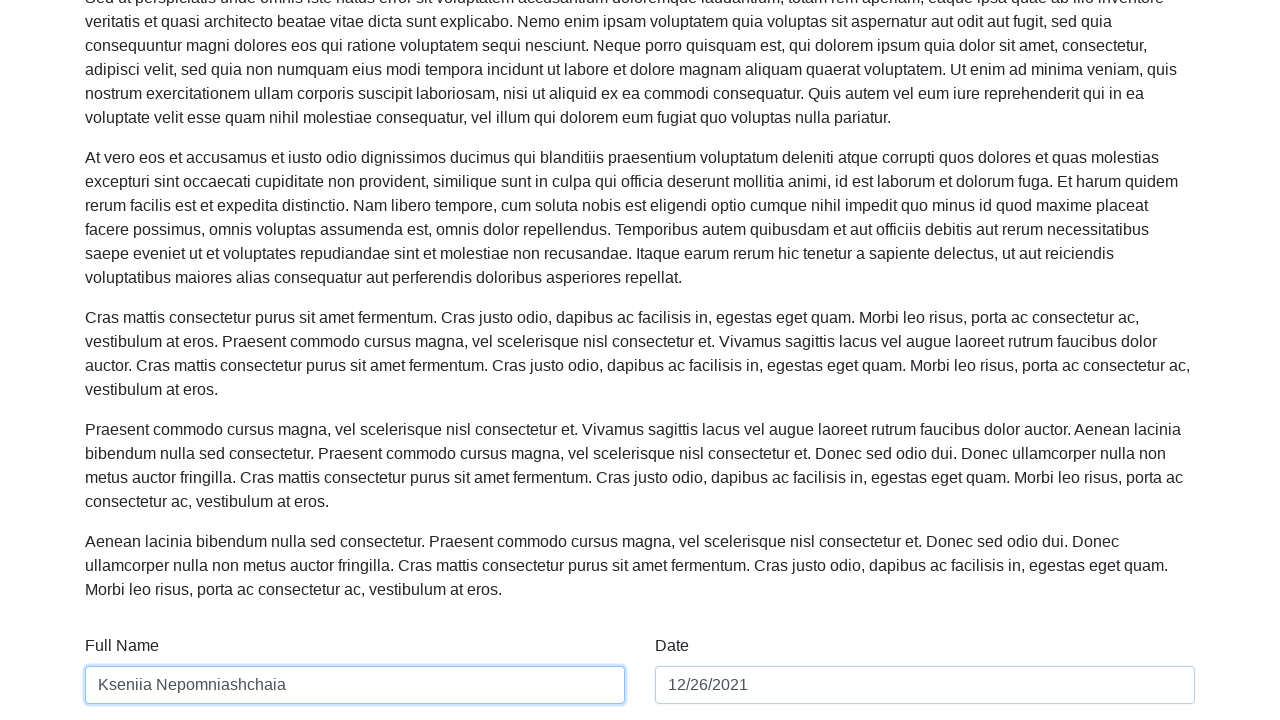

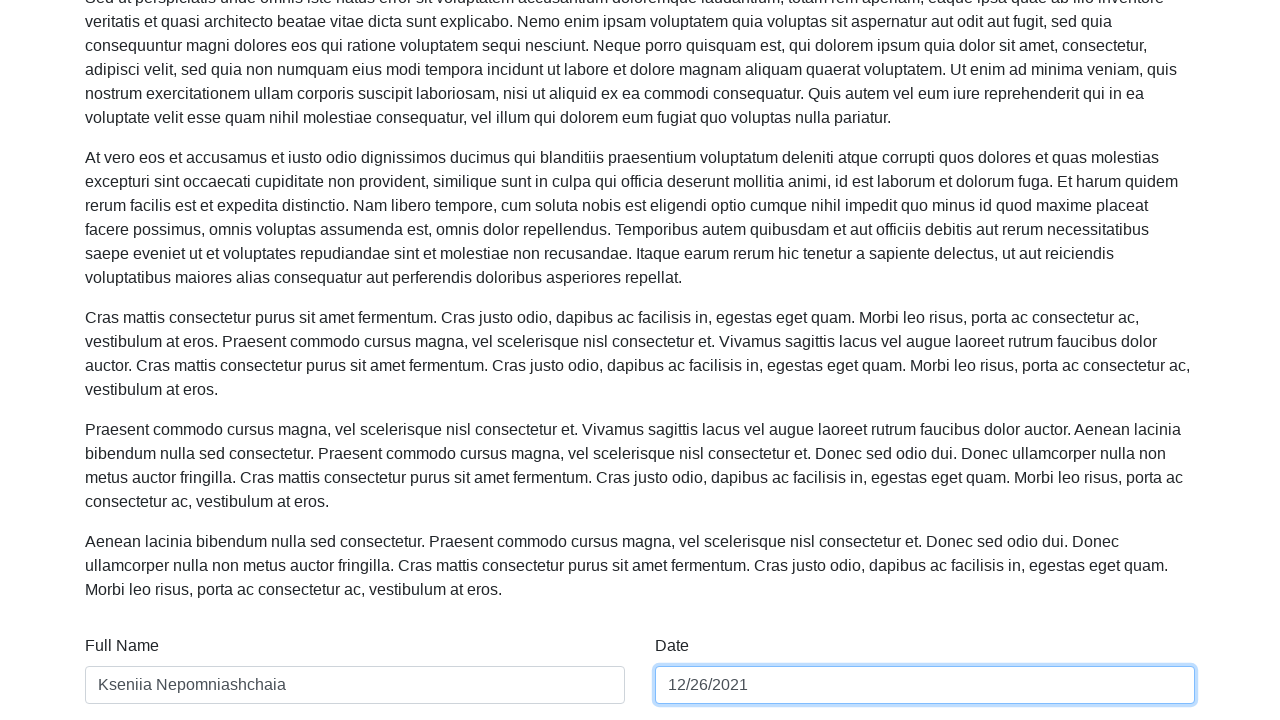